Tests clicking the JS Confirm button, accepting the confirm dialog, and verifying the result message

Starting URL: https://the-internet.herokuapp.com/javascript_alerts

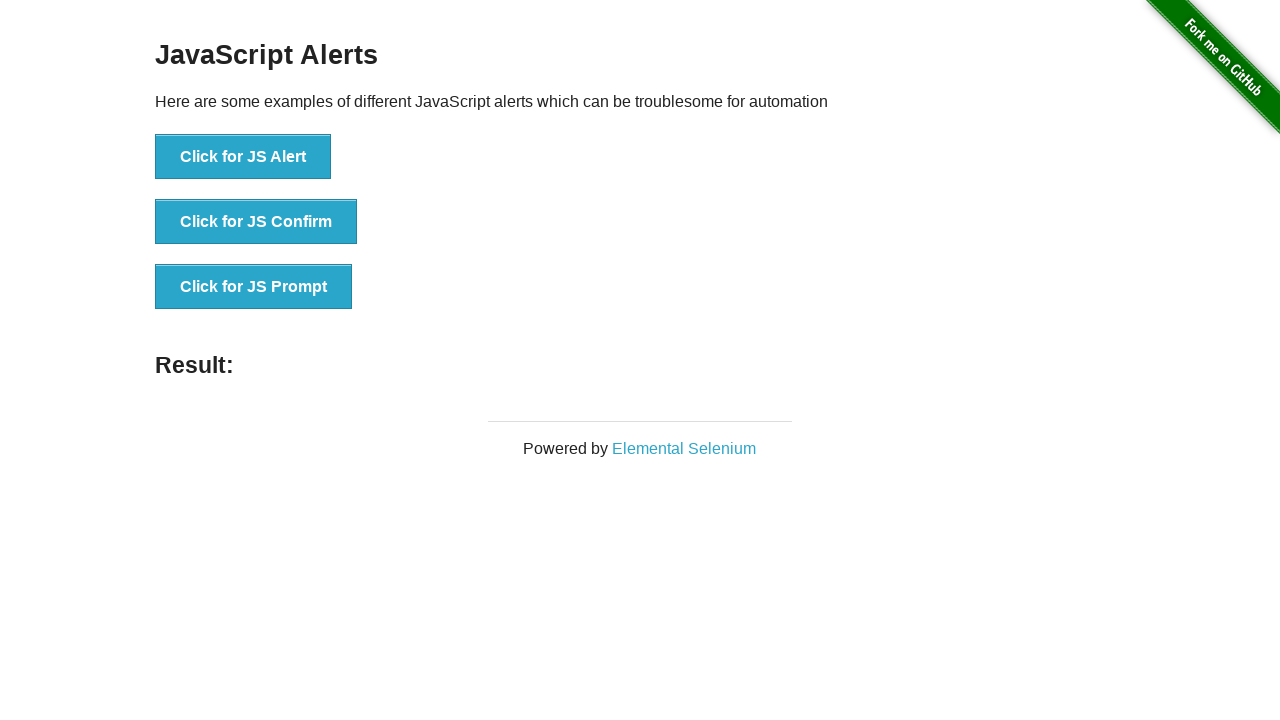

Set up dialog handler to accept confirm dialogs
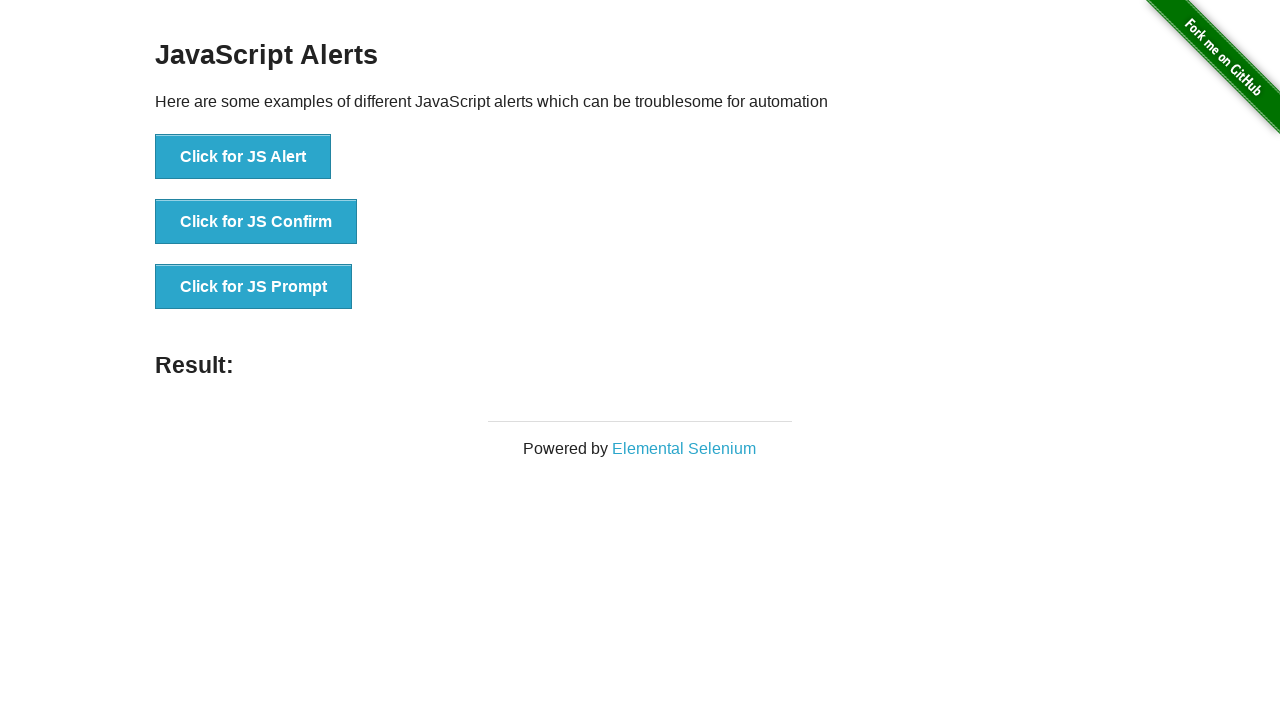

Clicked the JS Confirm button at (256, 222) on button[onclick*='jsConfirm']
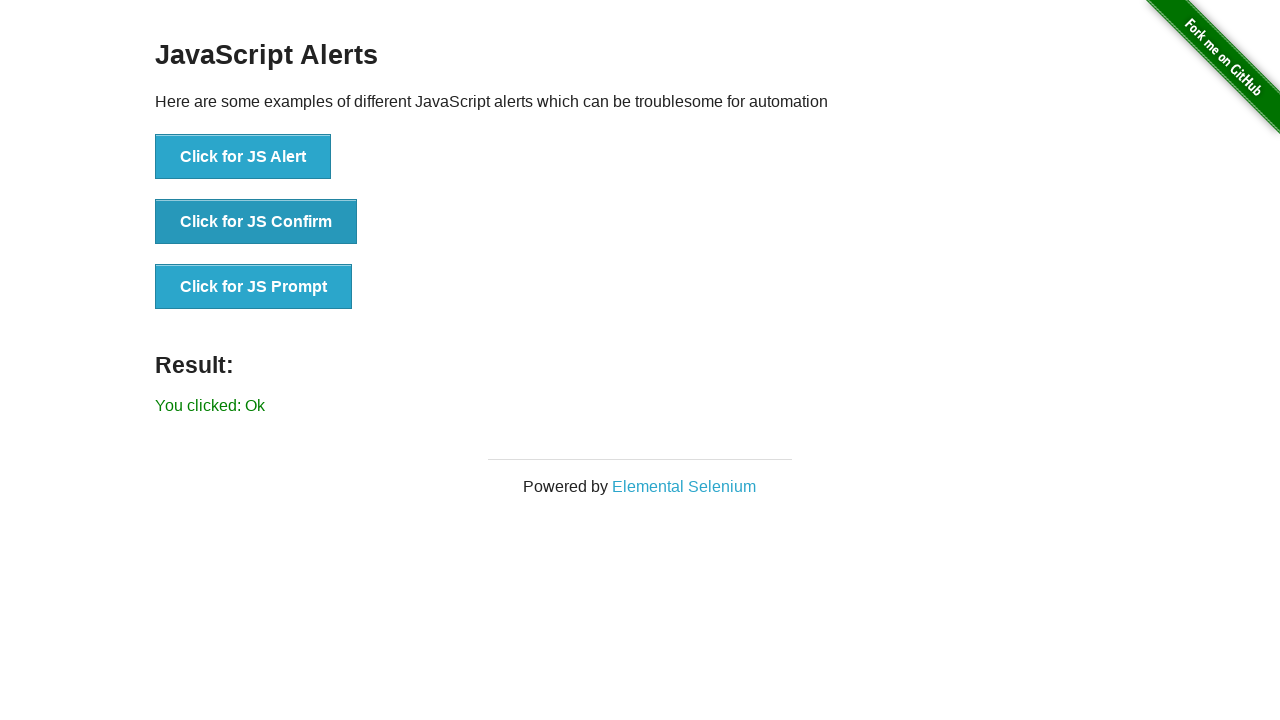

Confirmed that the result message displays 'Ok' after accepting the confirm dialog
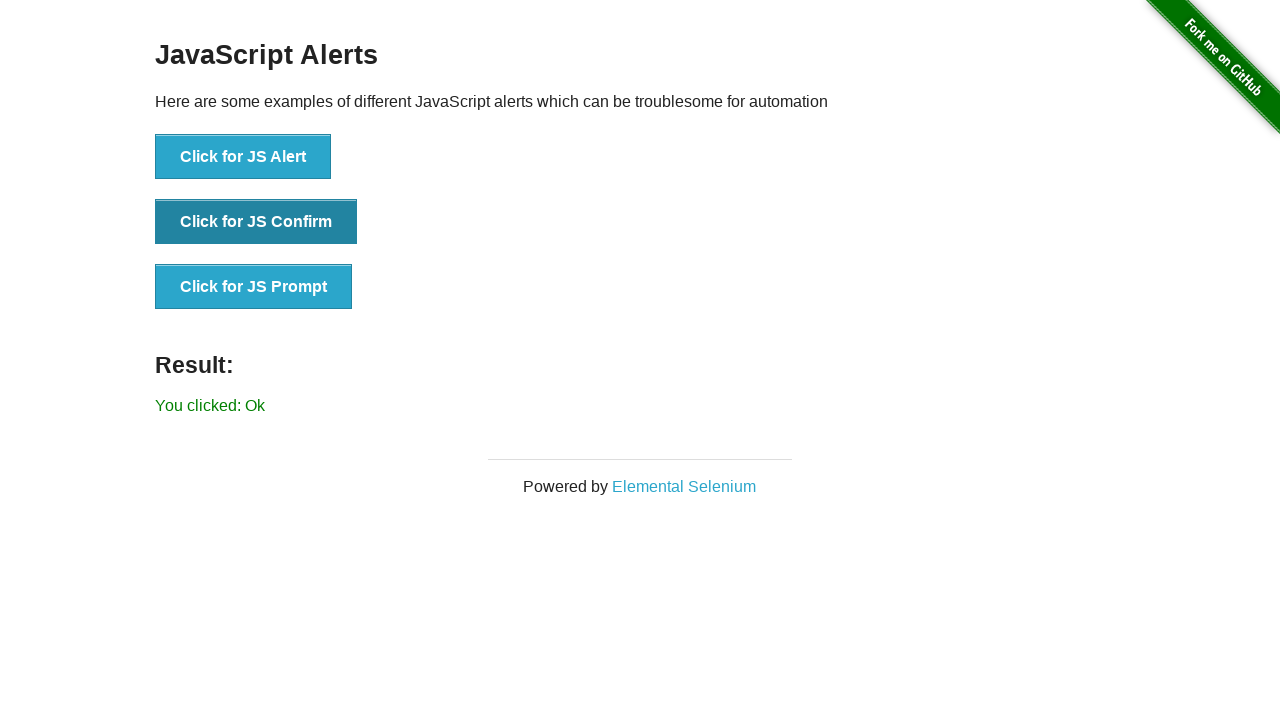

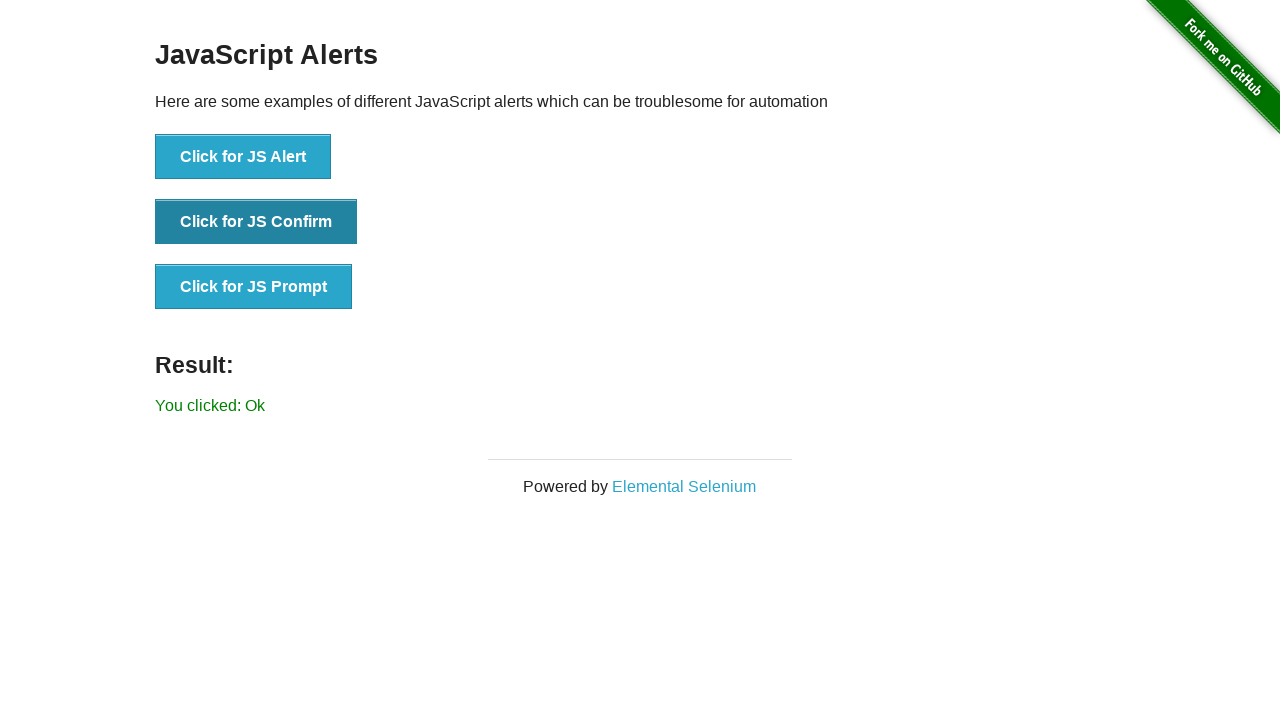